Tests that clicking the simple link opens a new tab with the expected URL.

Starting URL: https://demoqa.com/elements

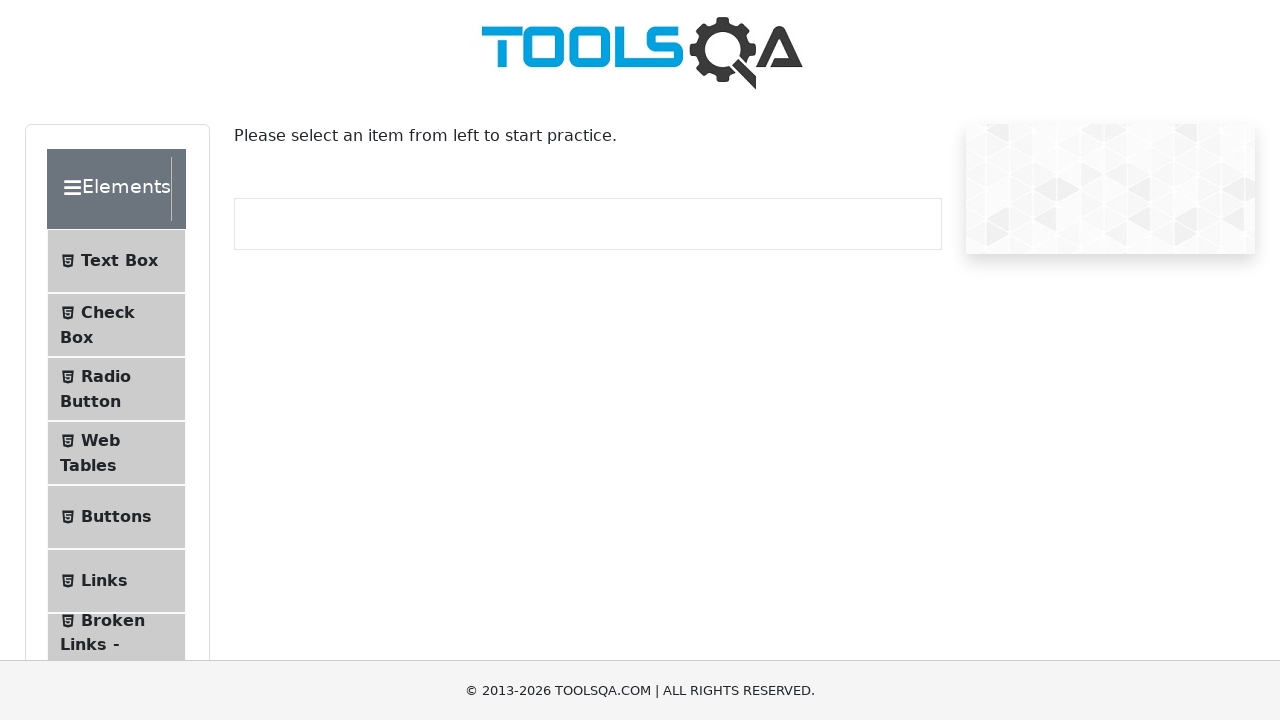

Clicked Links menu item at (116, 581) on #item-5:visible
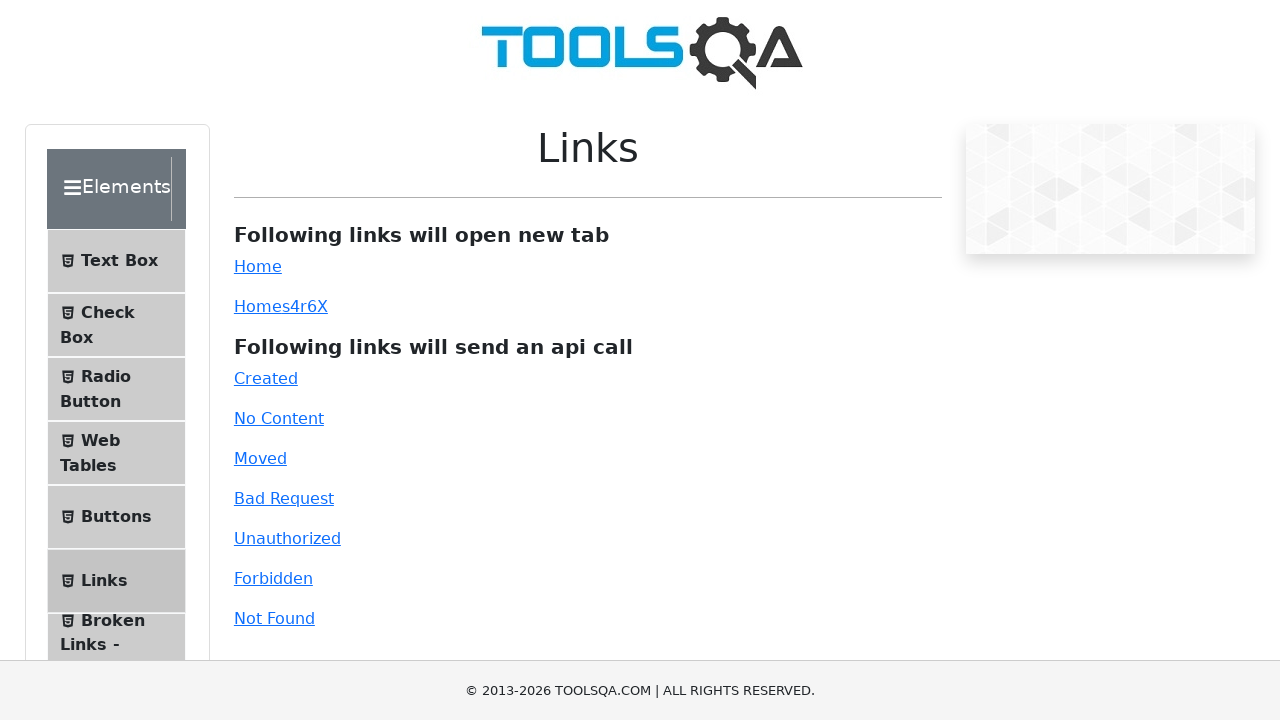

Clicked simple link, new tab opened at (258, 266) on #simpleLink
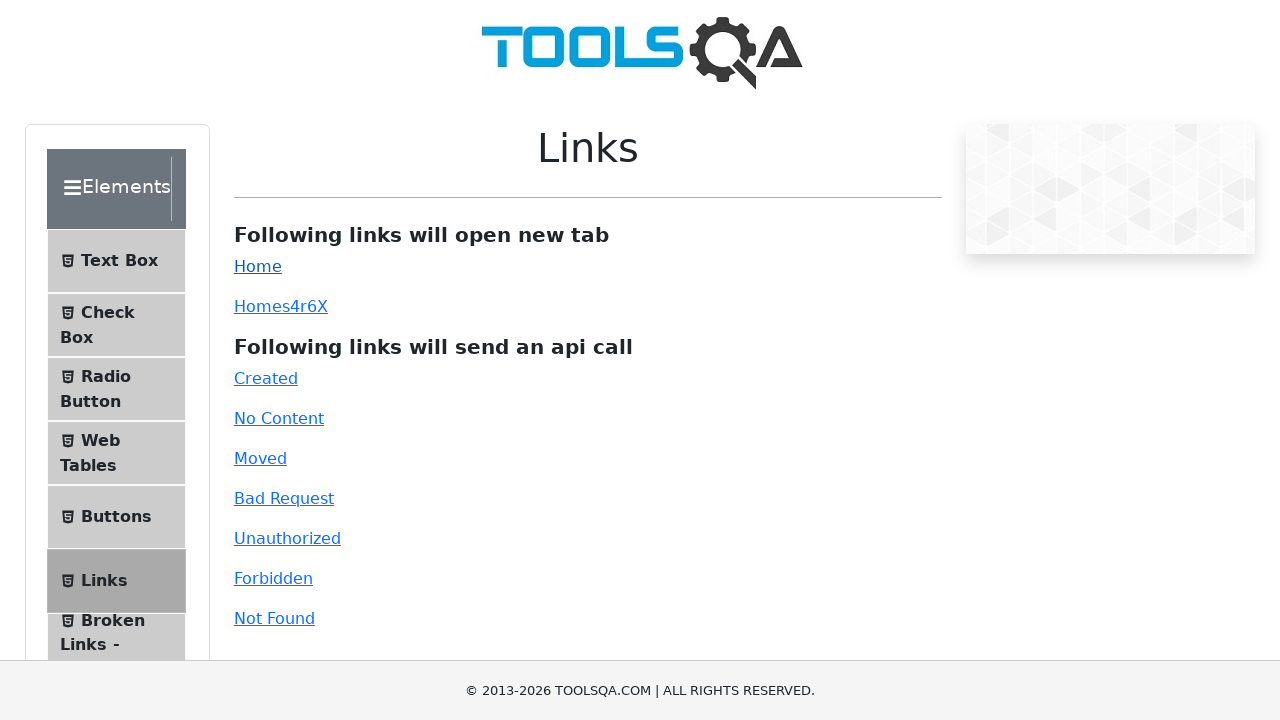

New page loaded successfully
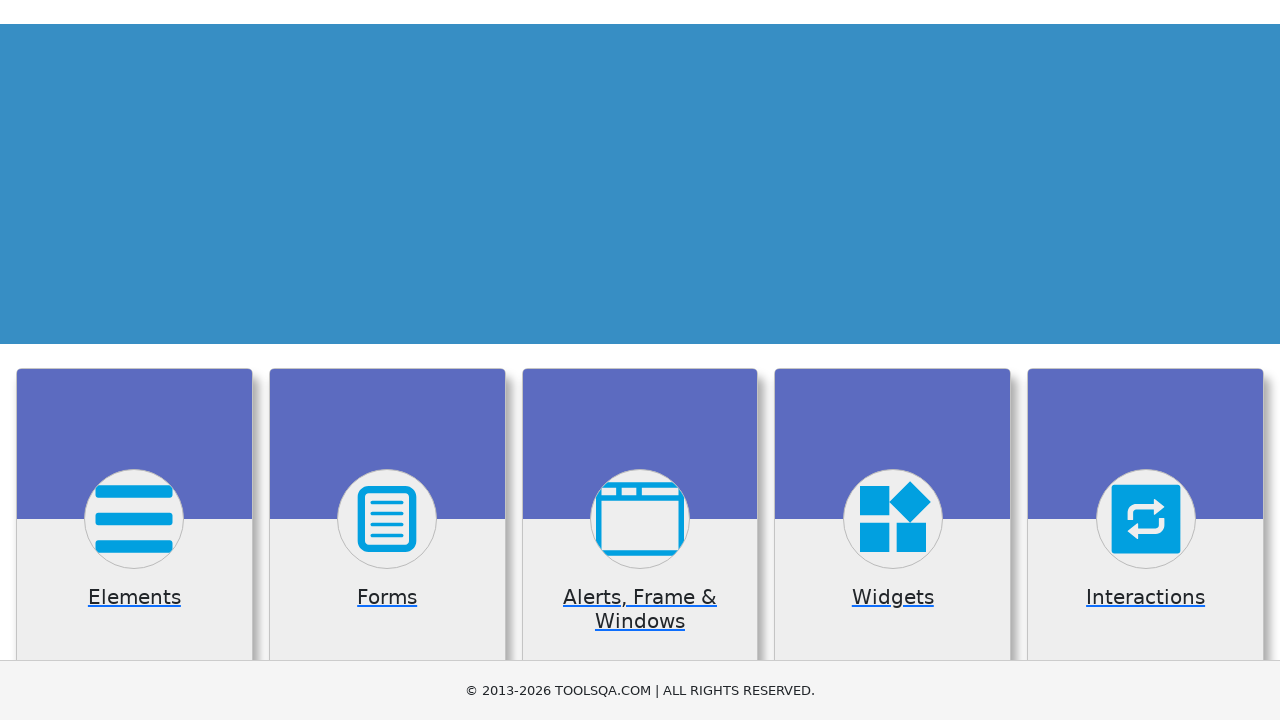

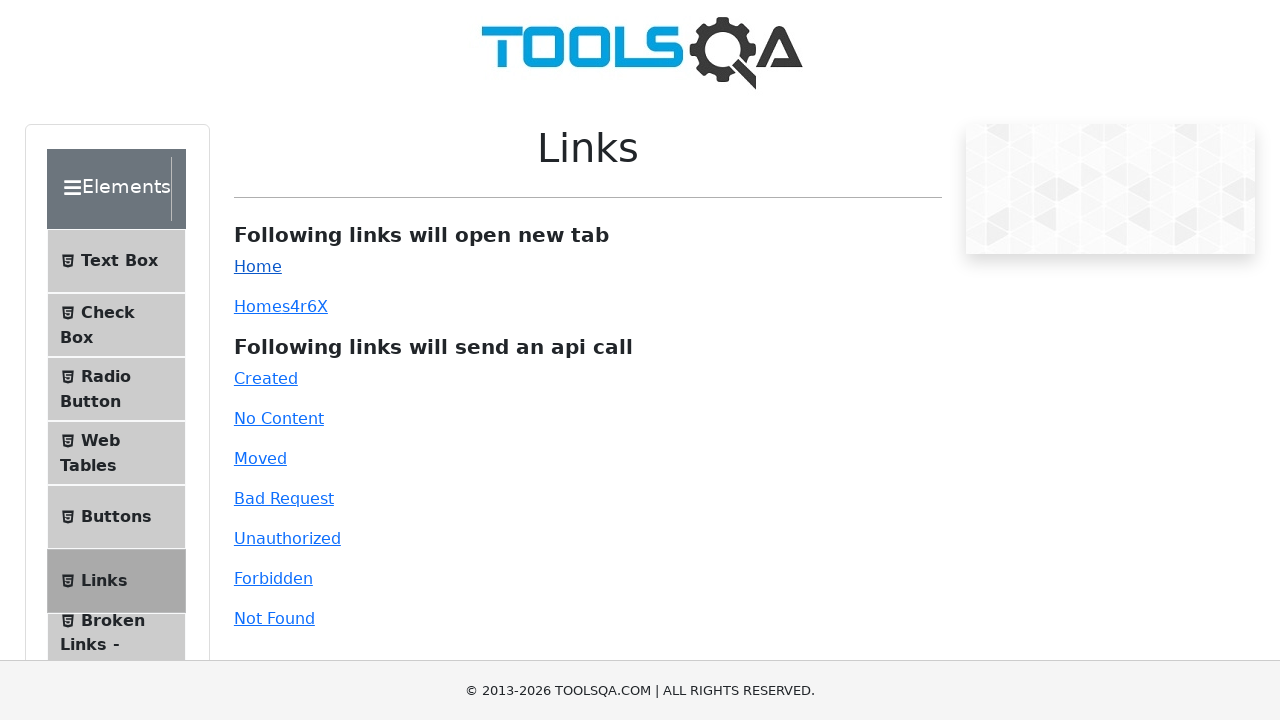